Tests login error messages by attempting to login with invalid credentials (empty fields or wrong user/password combinations) and verifying the appropriate error messages are displayed

Starting URL: https://www.saucedemo.com/

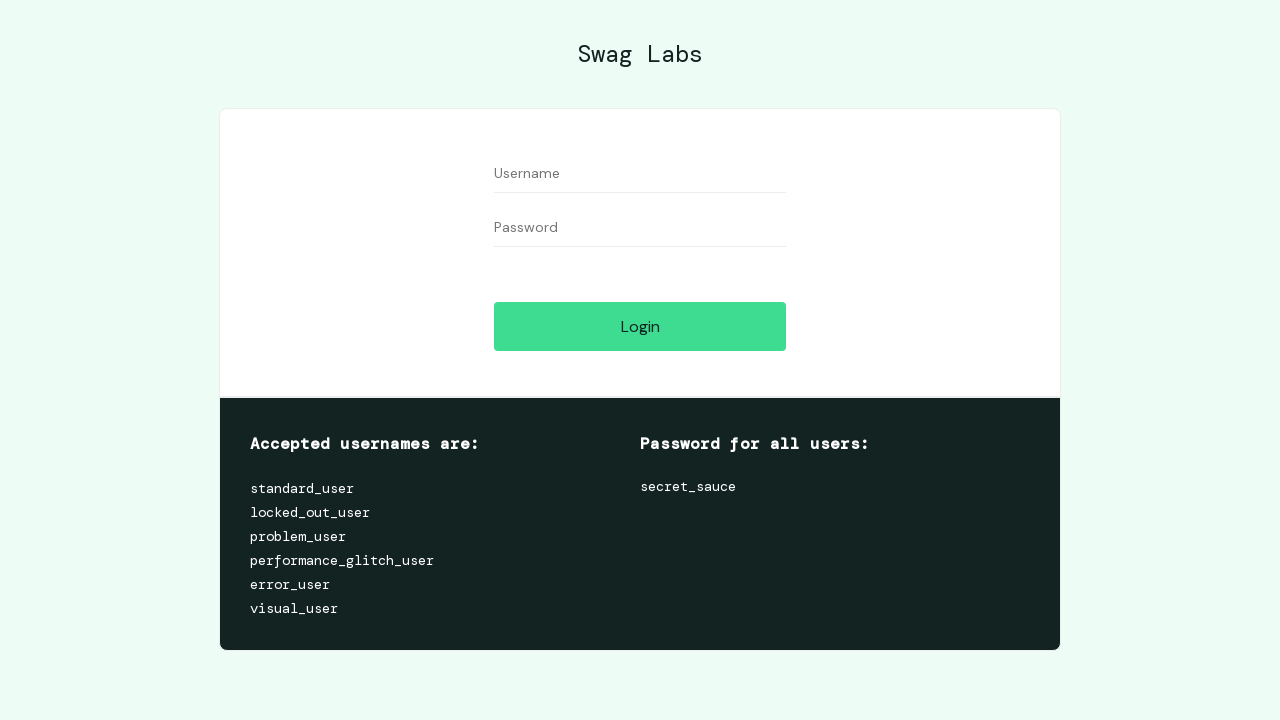

Username field loaded
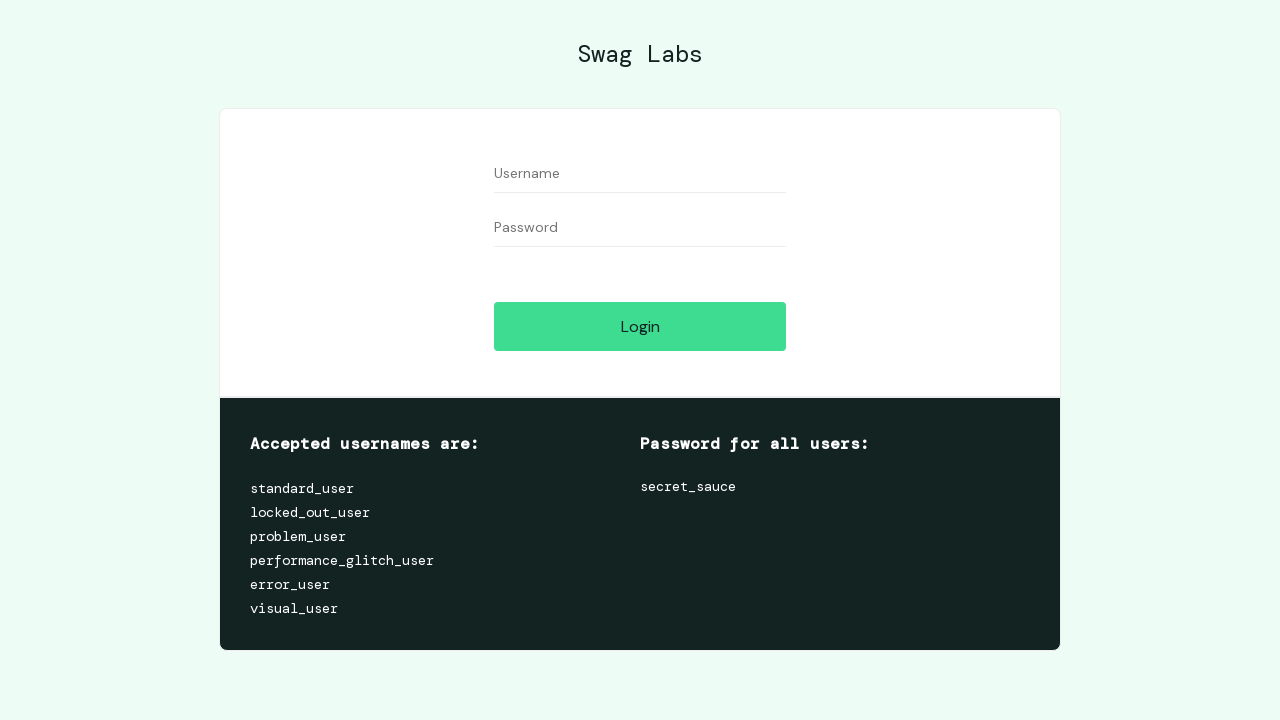

Cleared username field on #user-name
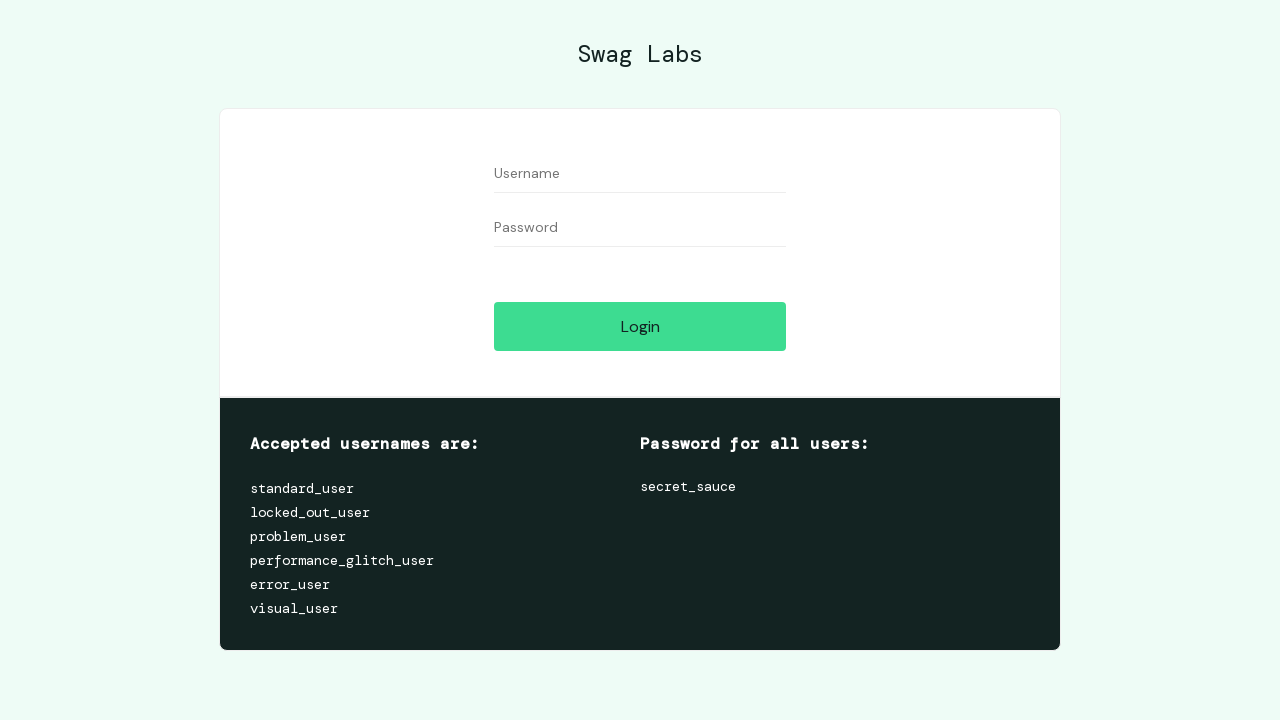

Cleared password field on #password
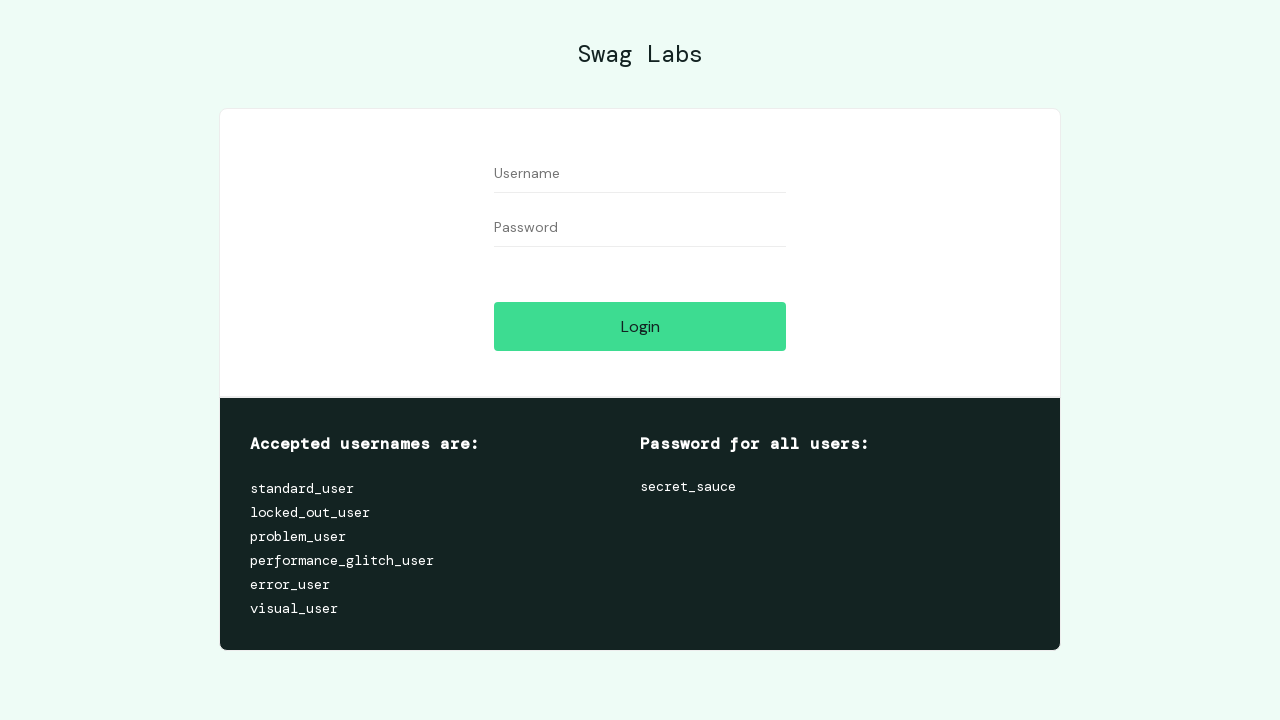

Clicked login button with empty credentials at (640, 326) on #login-button
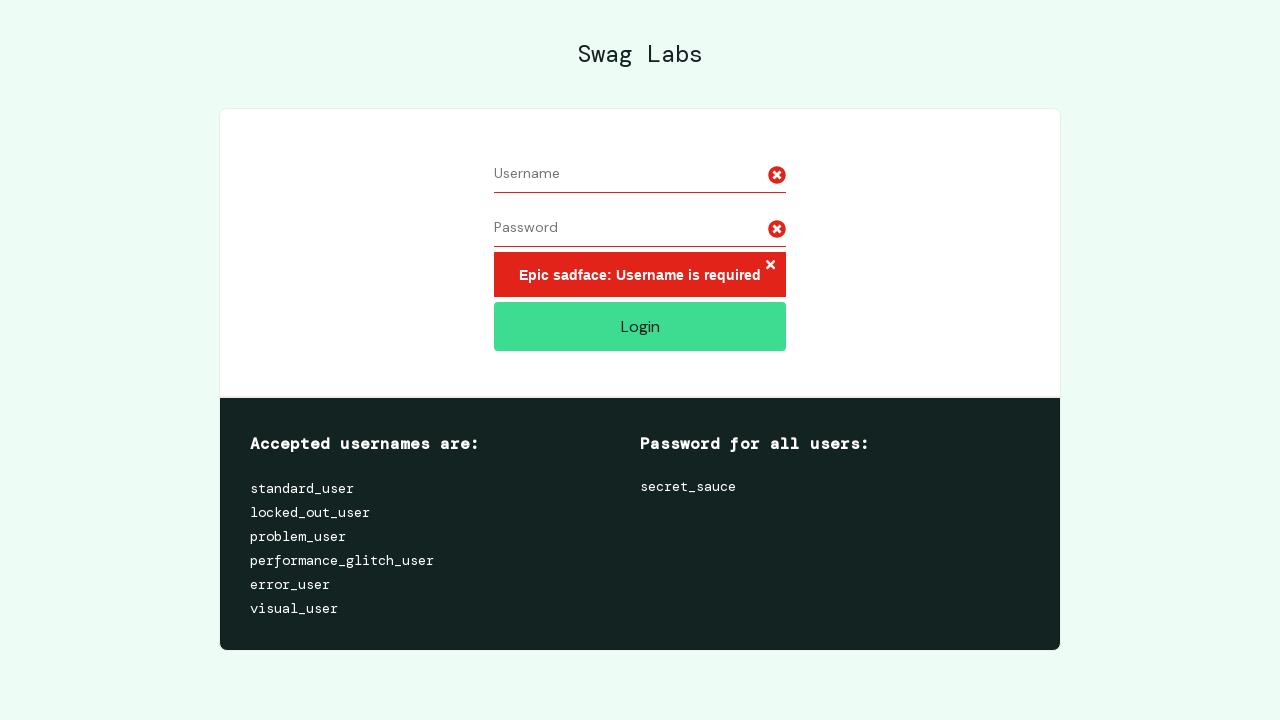

Error message appeared
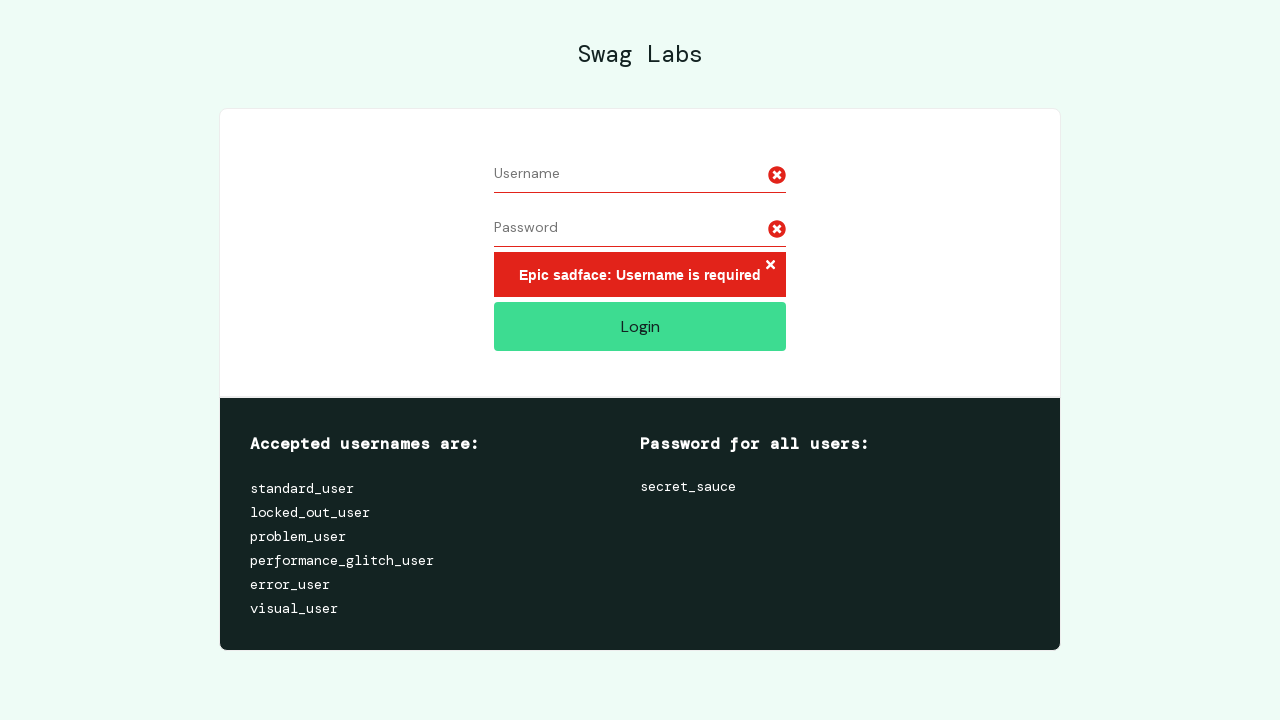

Retrieved error message: Epic sadface: Username is required
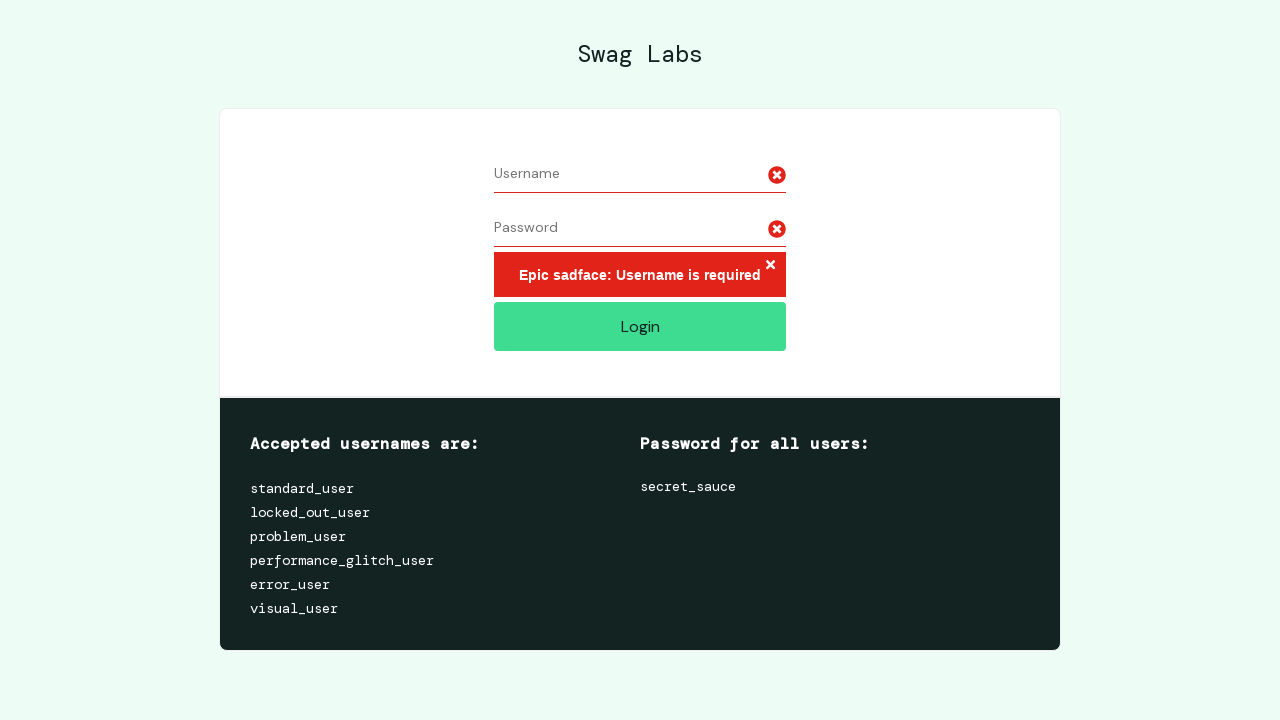

Verified error message 'Username is required' displayed
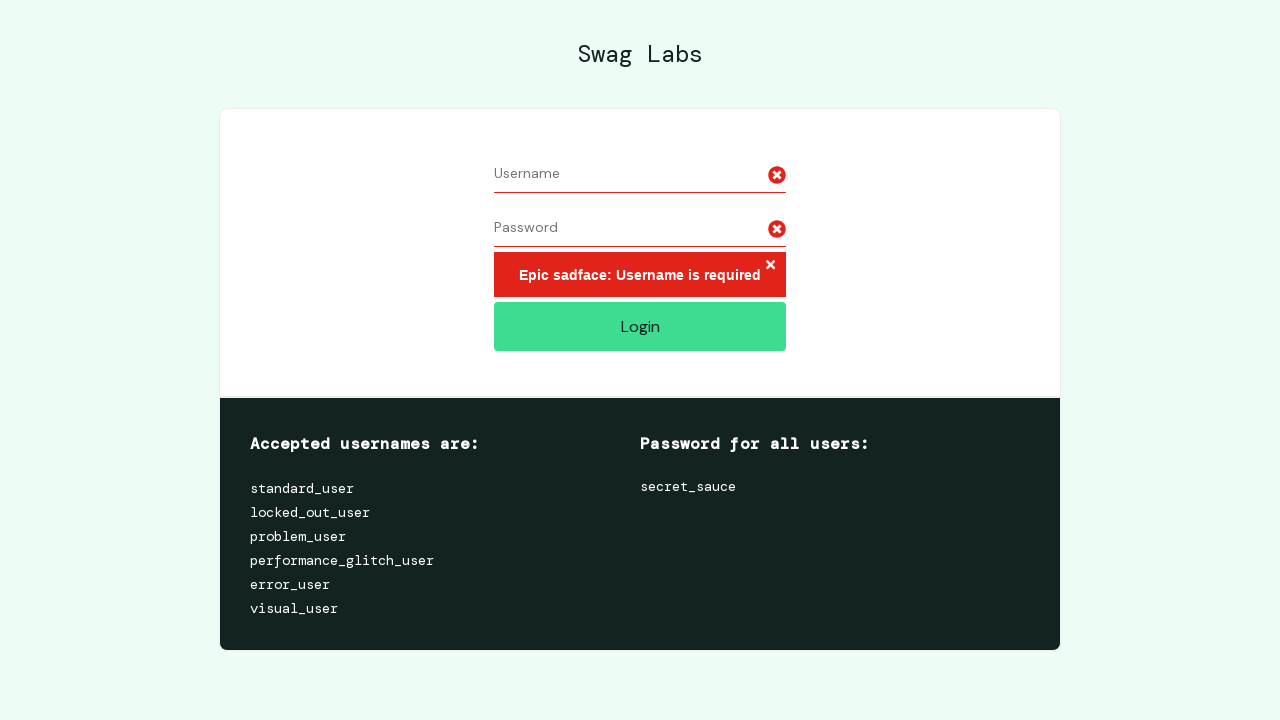

Reloaded page for next test case
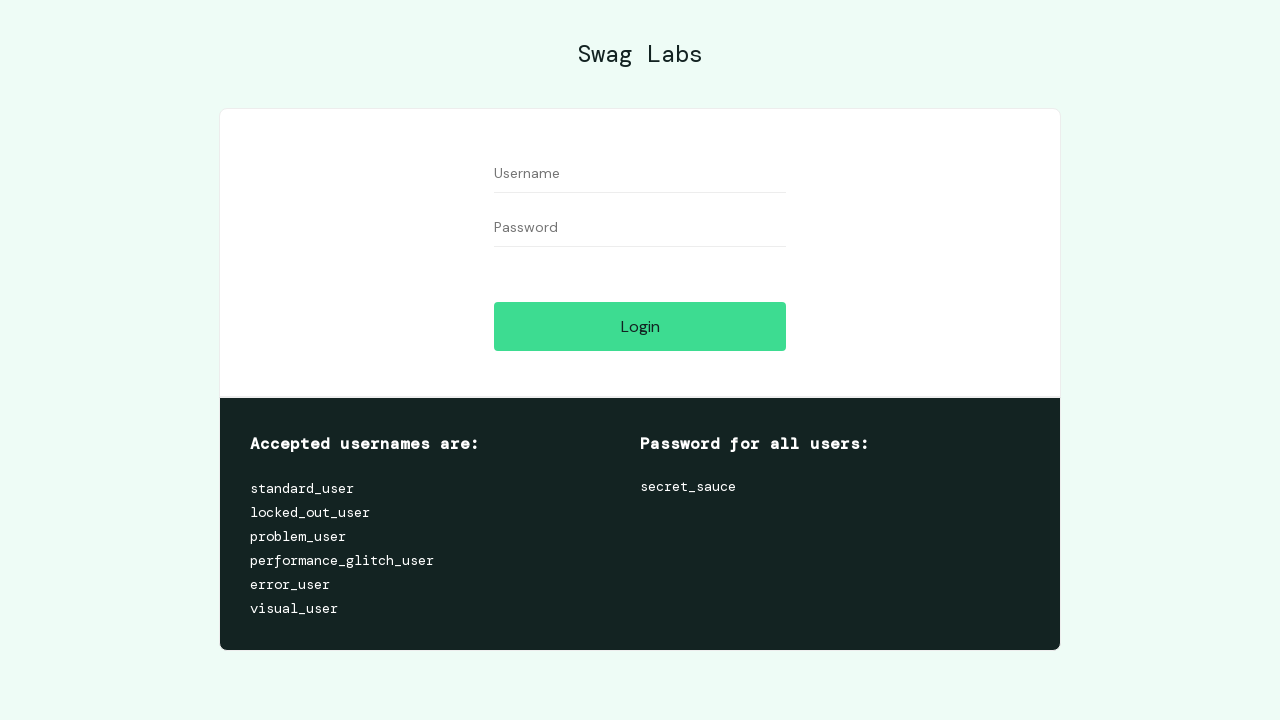

Username field loaded for test case 2
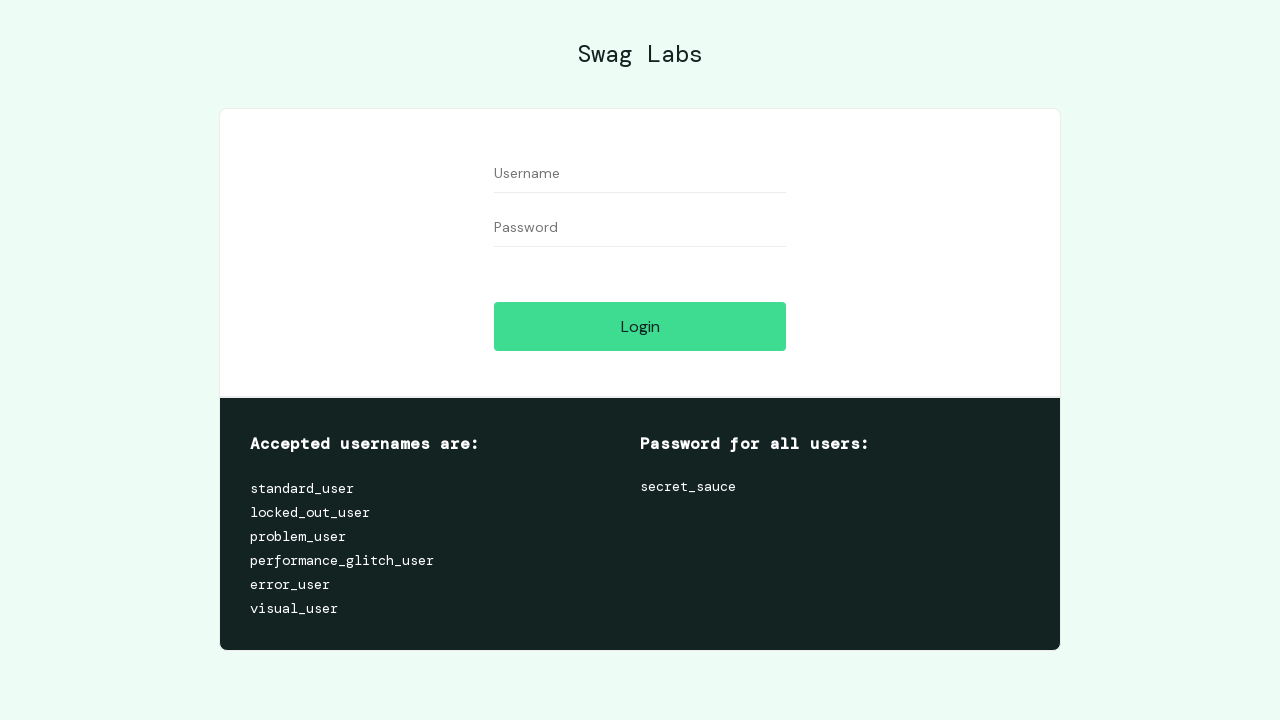

Cleared username field on #user-name
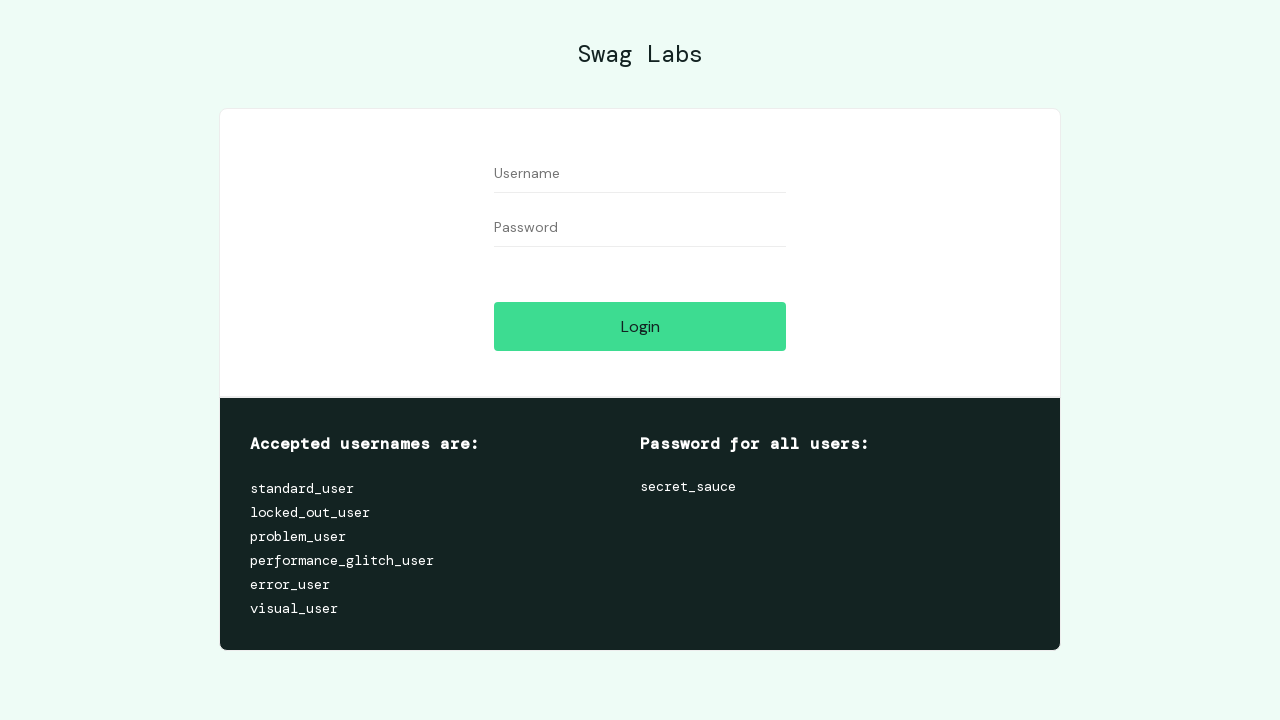

Filled password field with '123' on #password
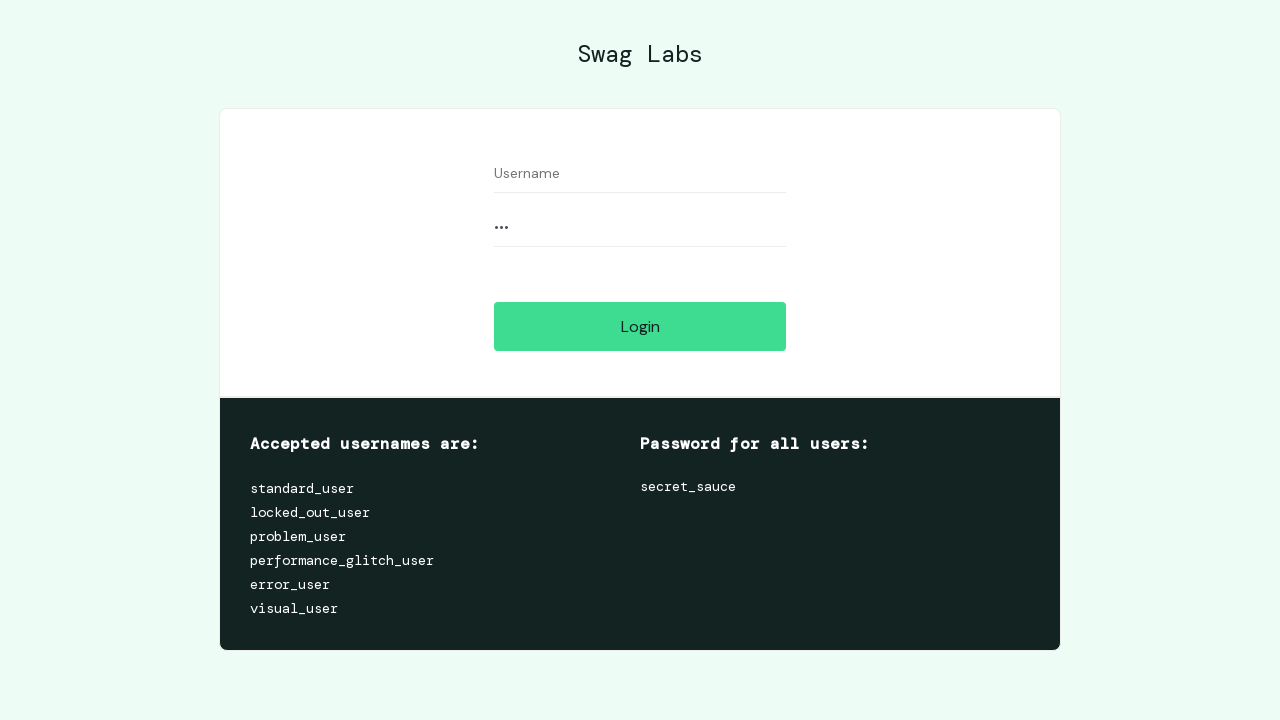

Clicked login button with empty username and password '123' at (640, 326) on #login-button
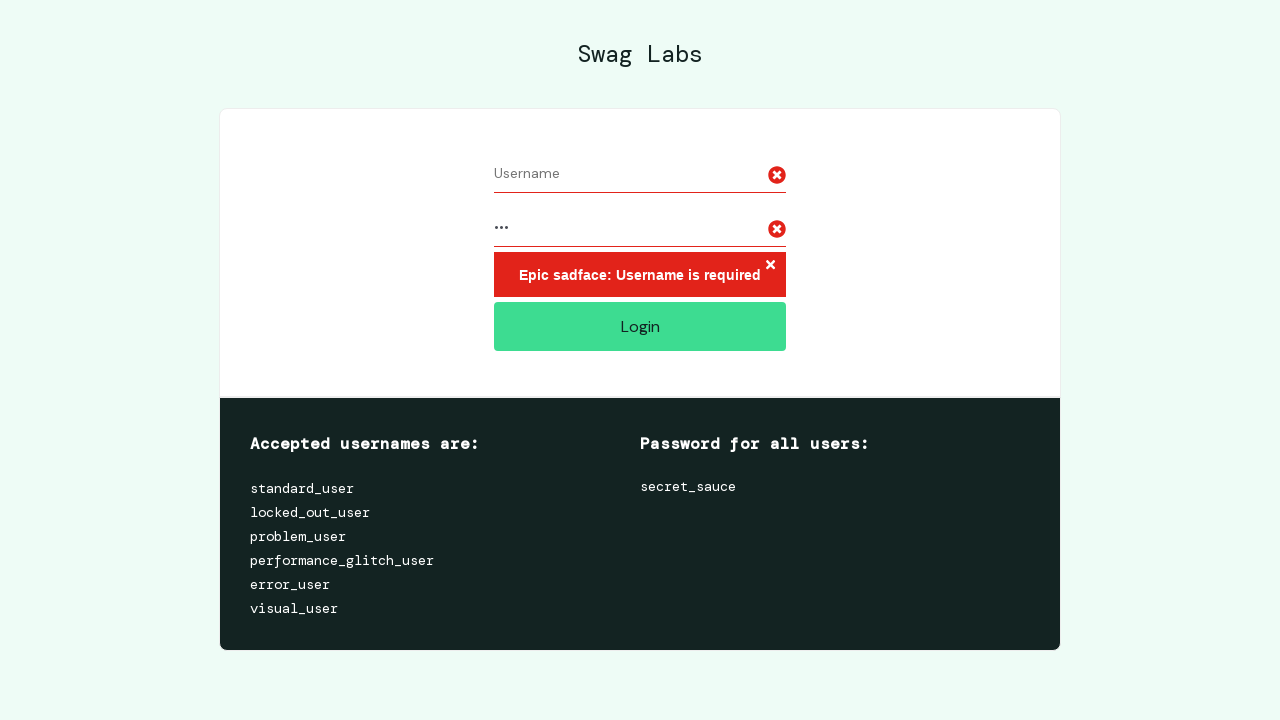

Error message appeared
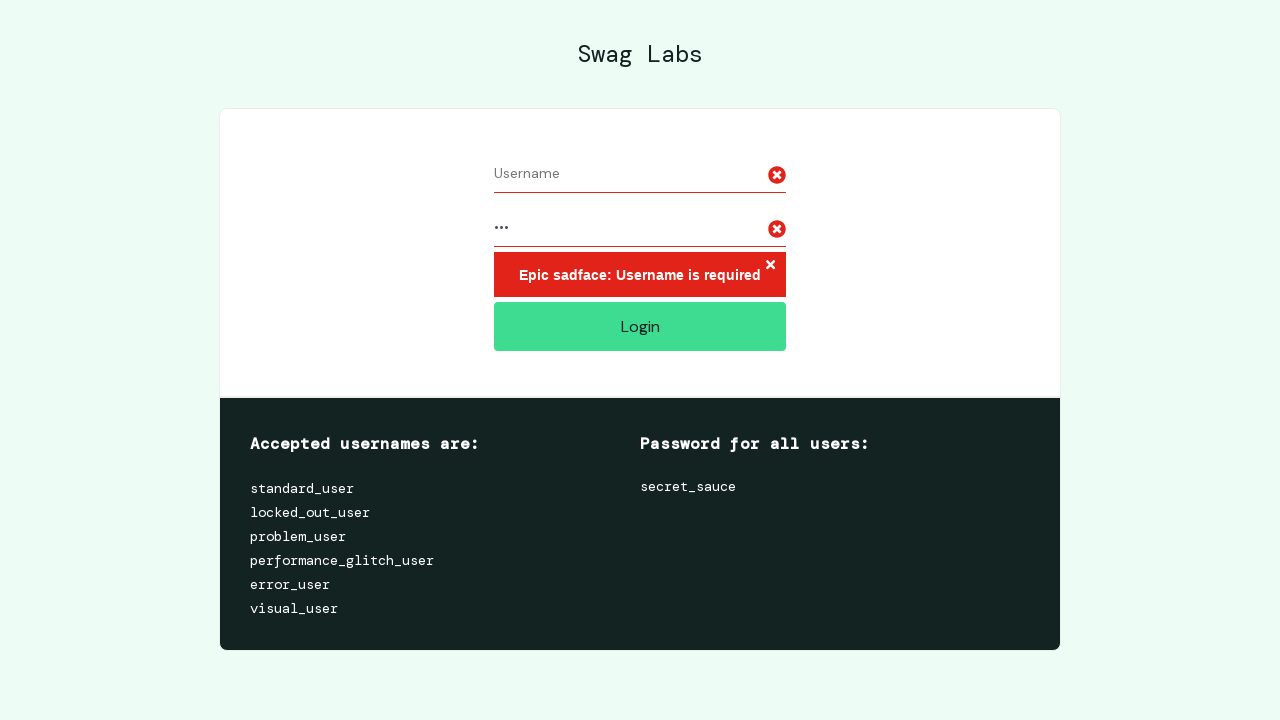

Retrieved error message: Epic sadface: Username is required
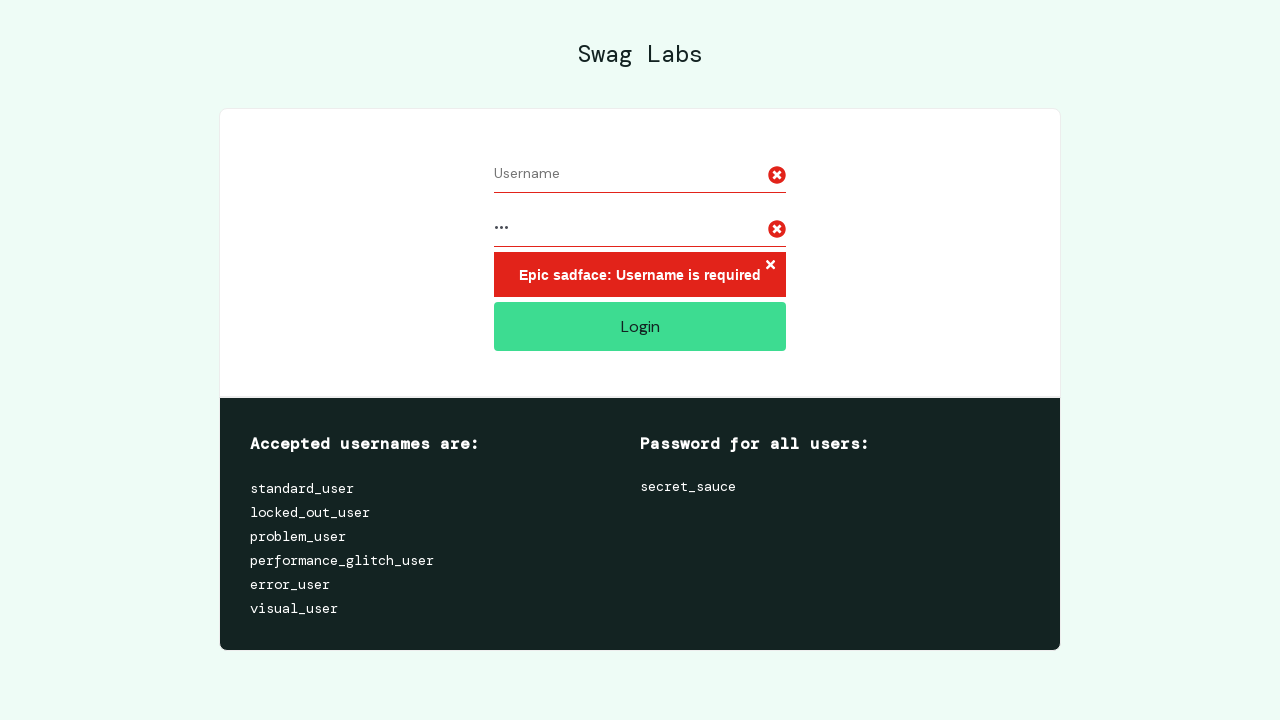

Verified error message 'Username is required' displayed
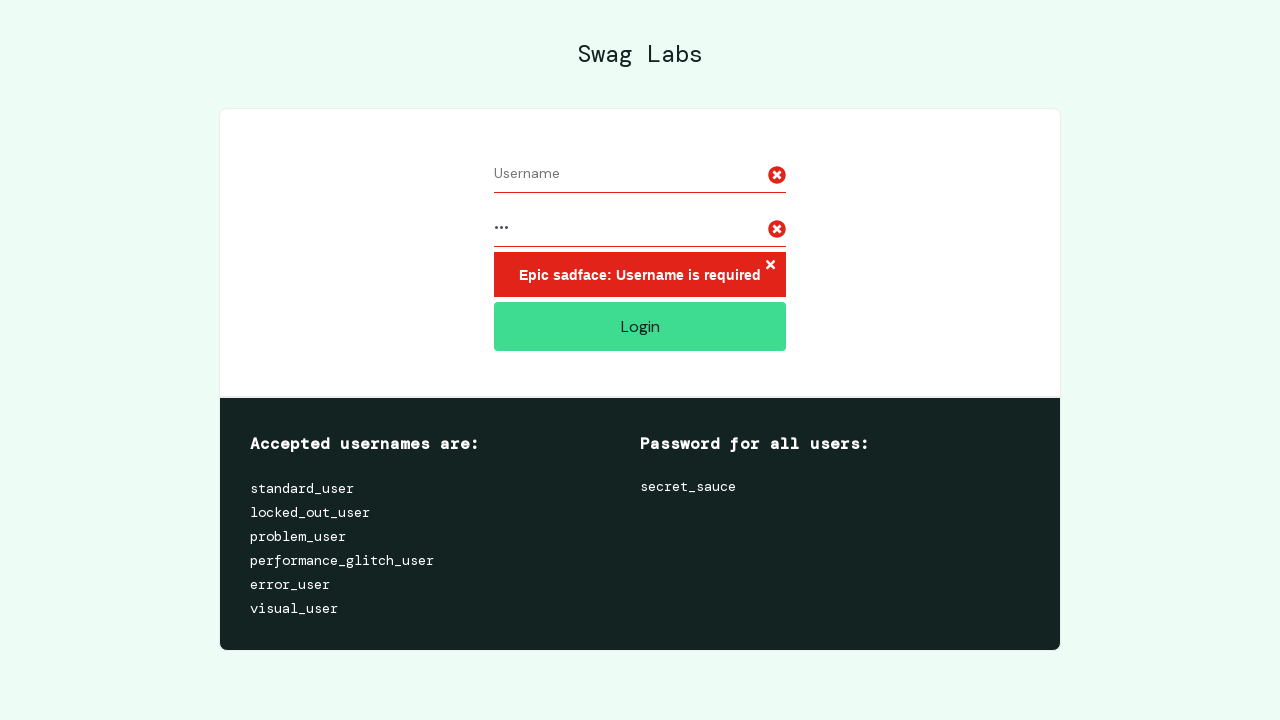

Reloaded page for next test case
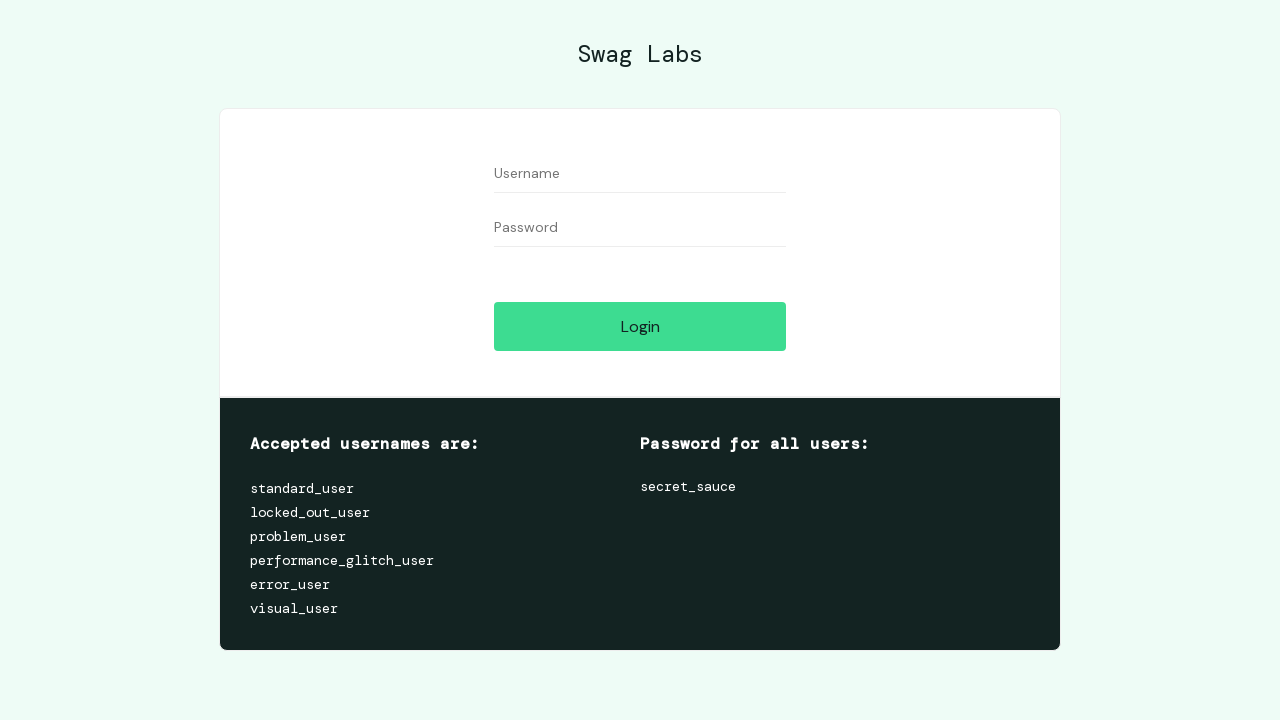

Username field loaded for test case 3
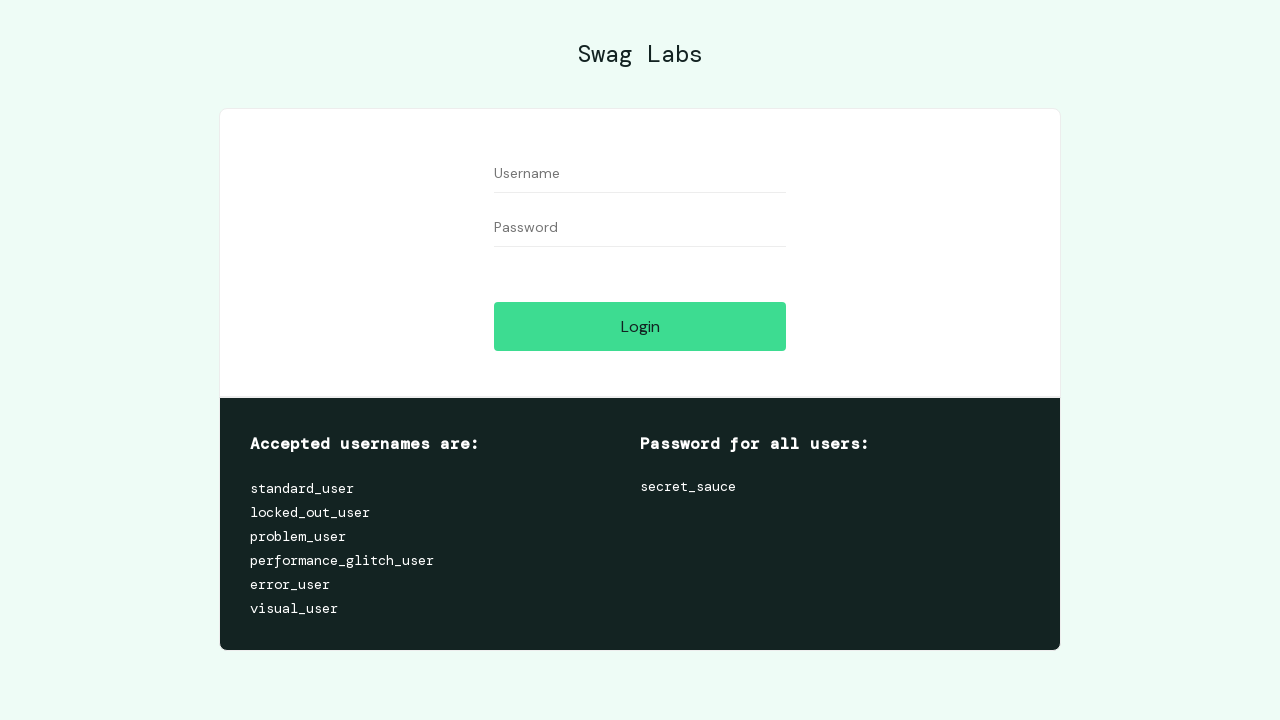

Filled username field with 'user' on #user-name
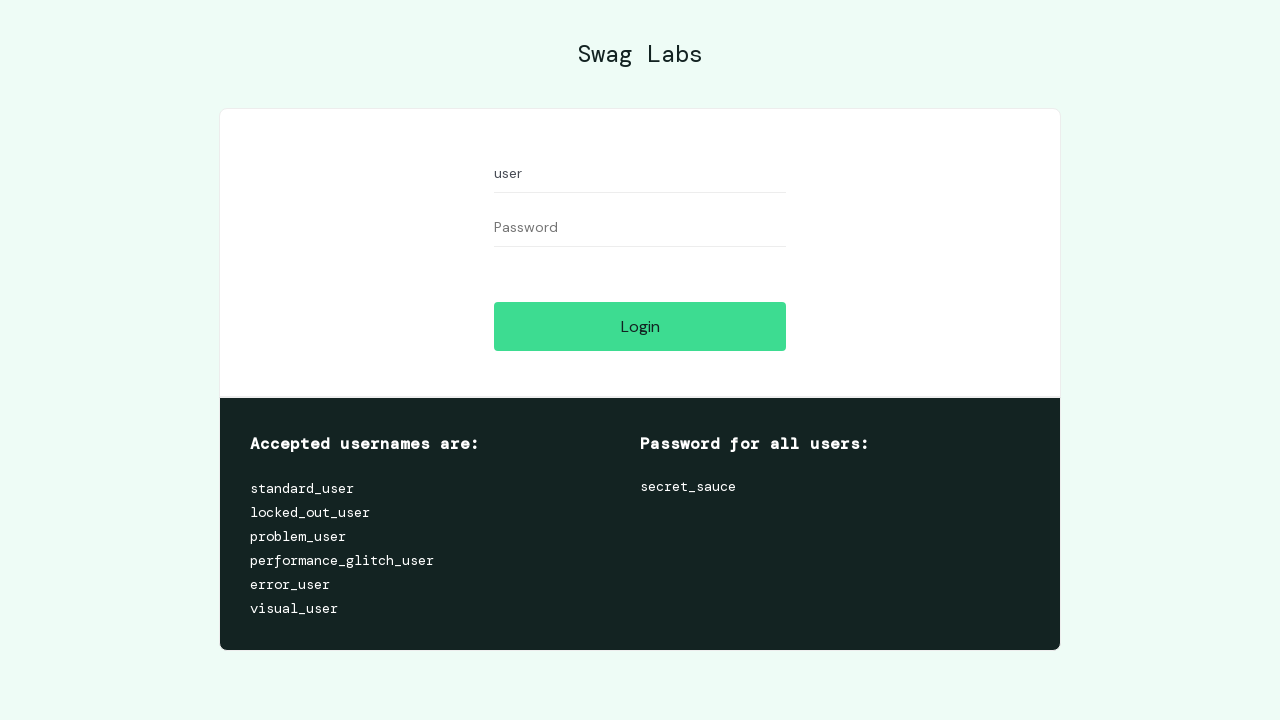

Cleared password field on #password
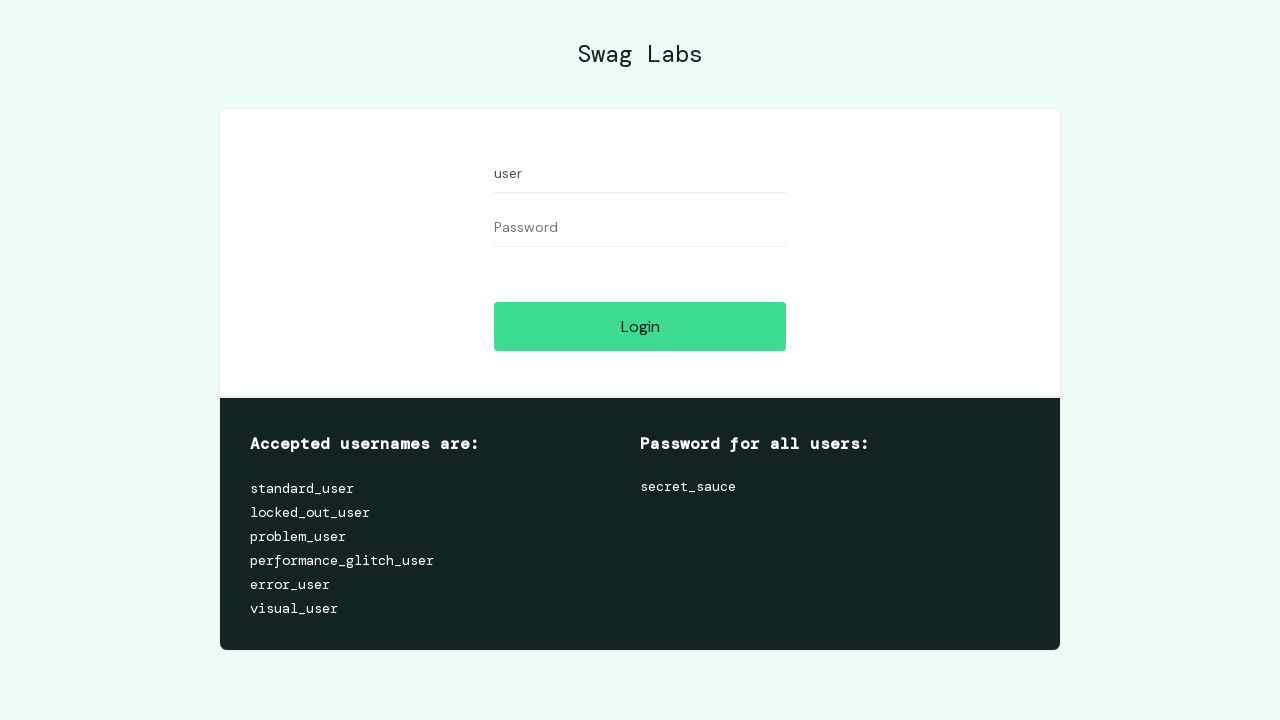

Clicked login button with username 'user' and empty password at (640, 326) on #login-button
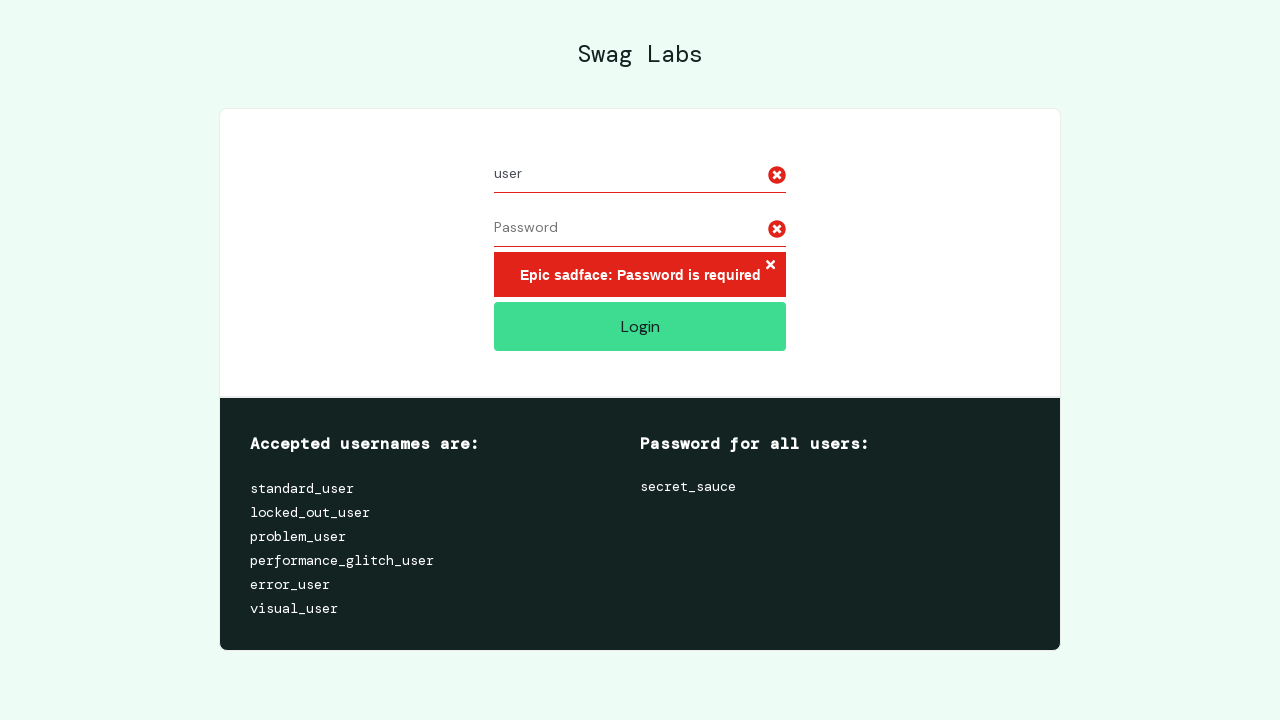

Error message appeared
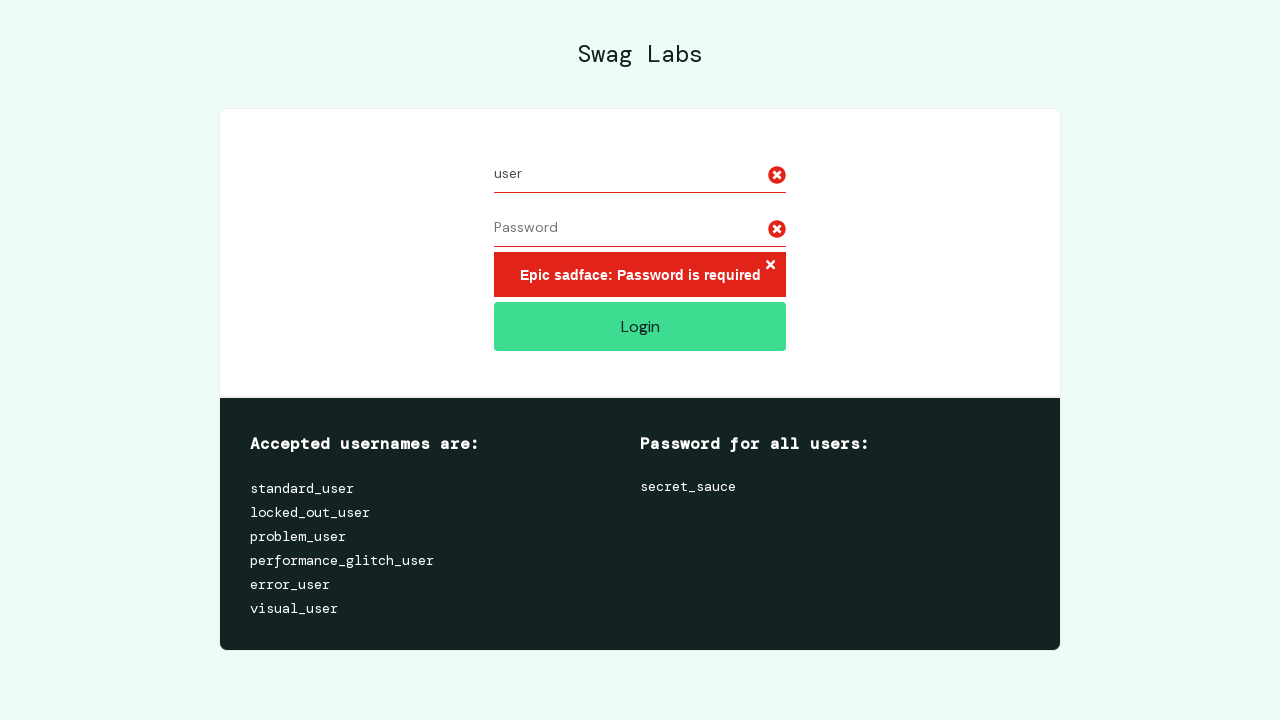

Retrieved error message: Epic sadface: Password is required
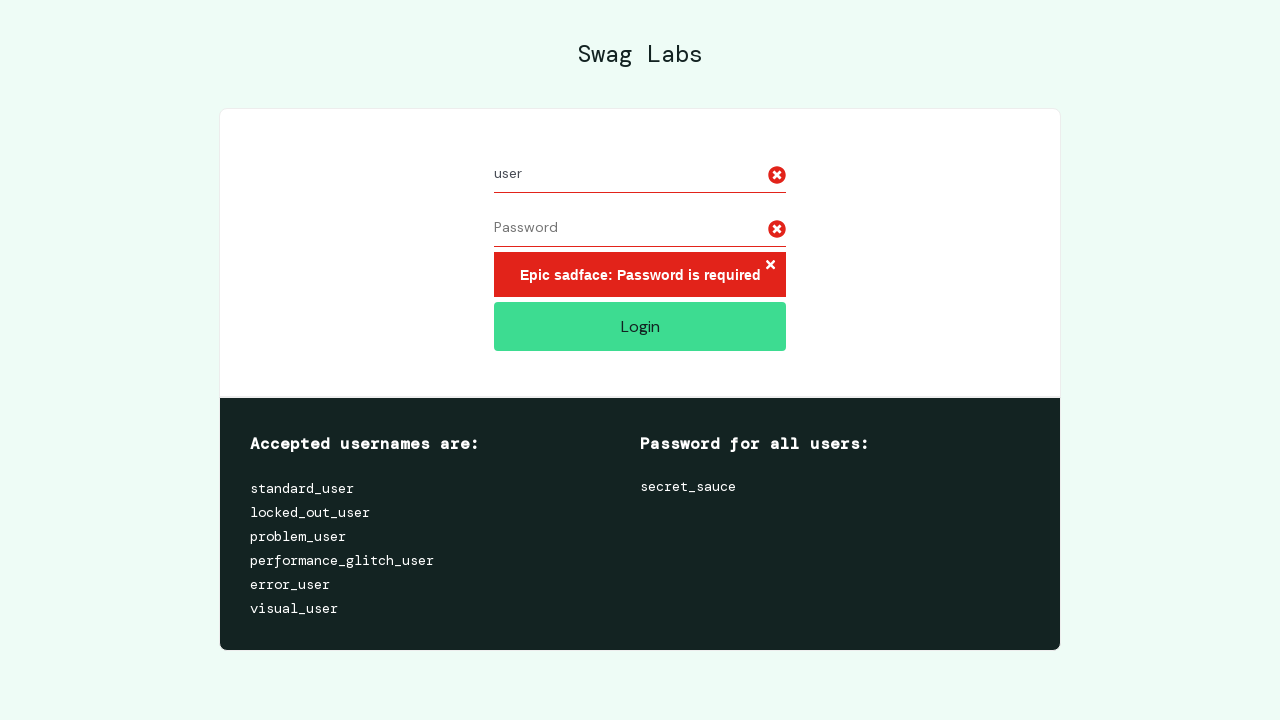

Verified error message 'Password is required' displayed
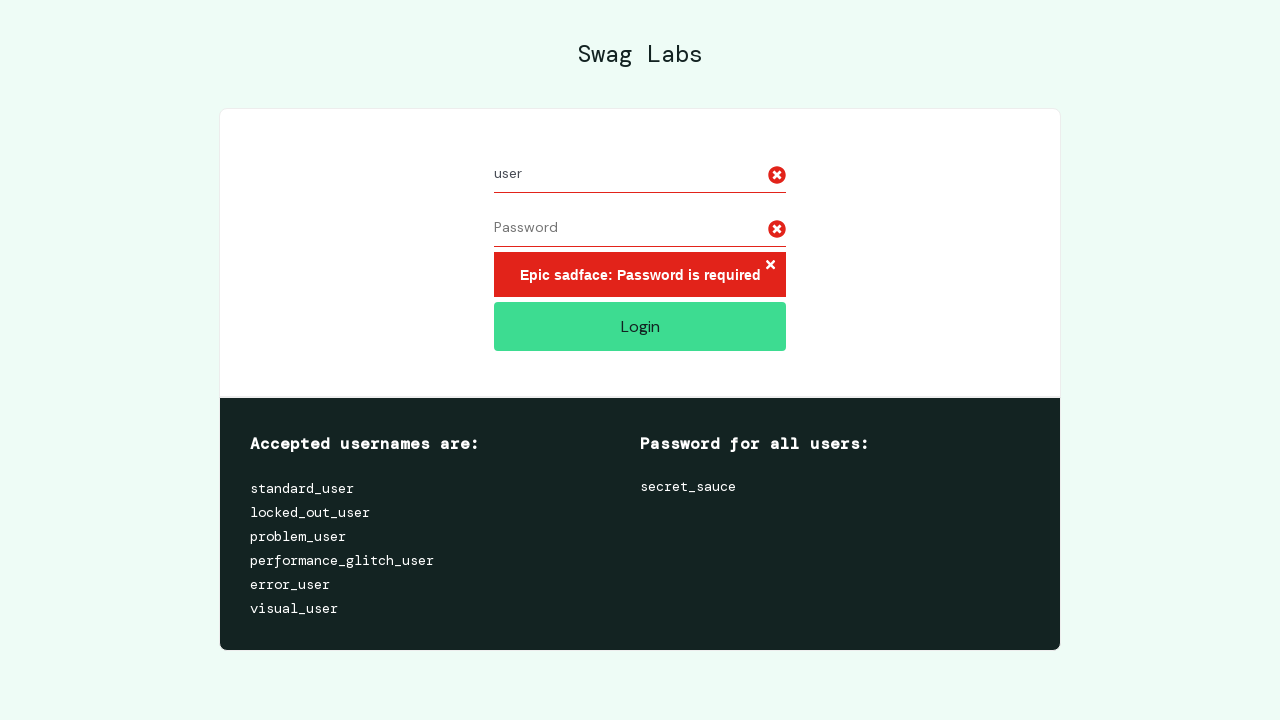

Reloaded page for next test case
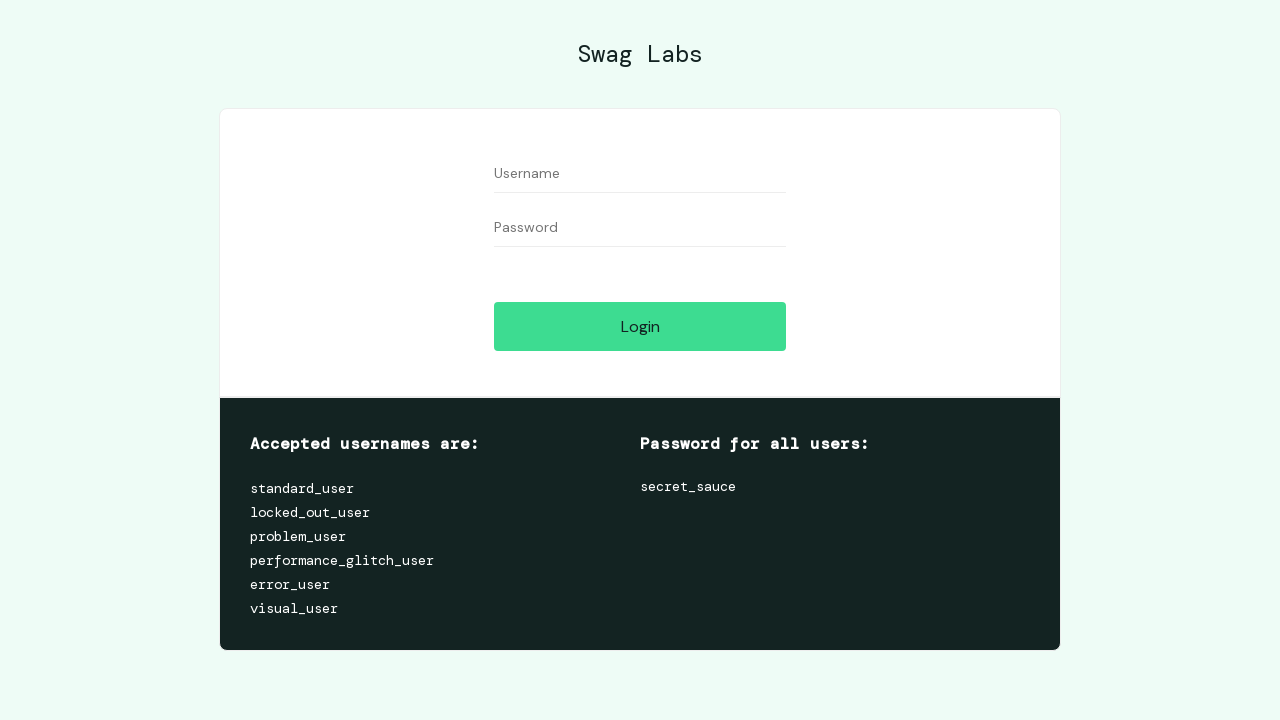

Username field loaded for test case 4
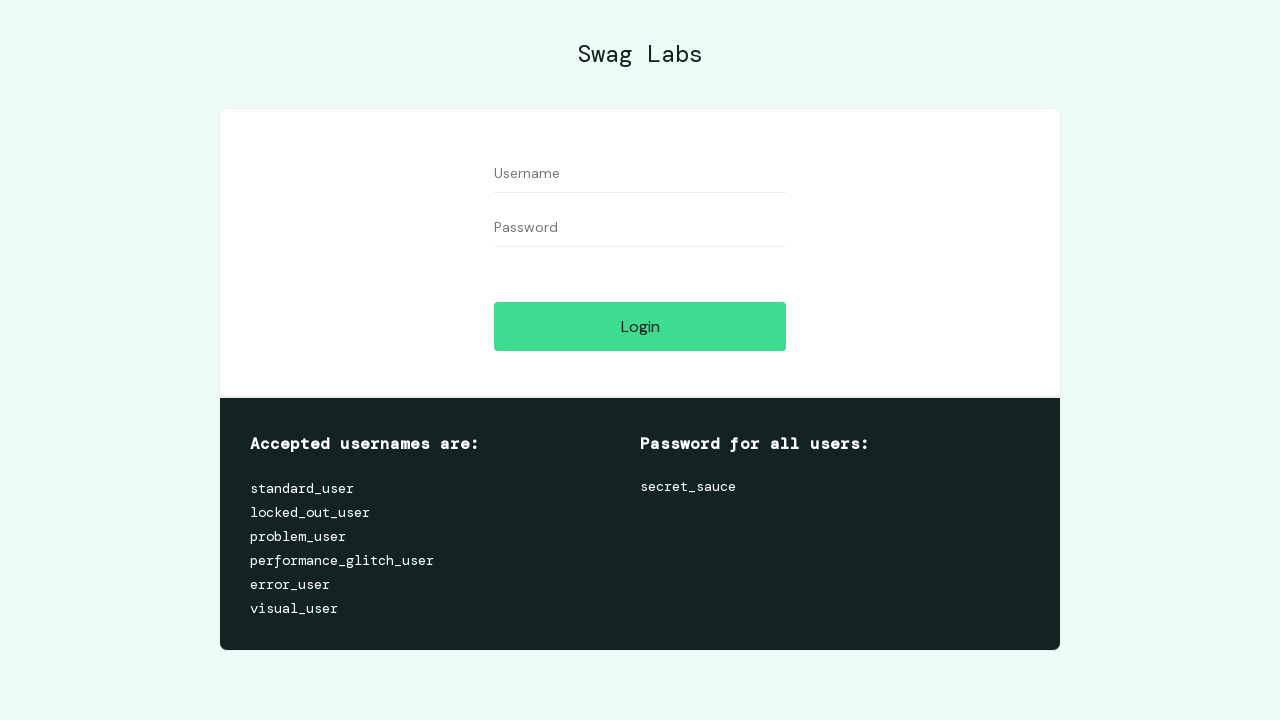

Filled username field with 'user' on #user-name
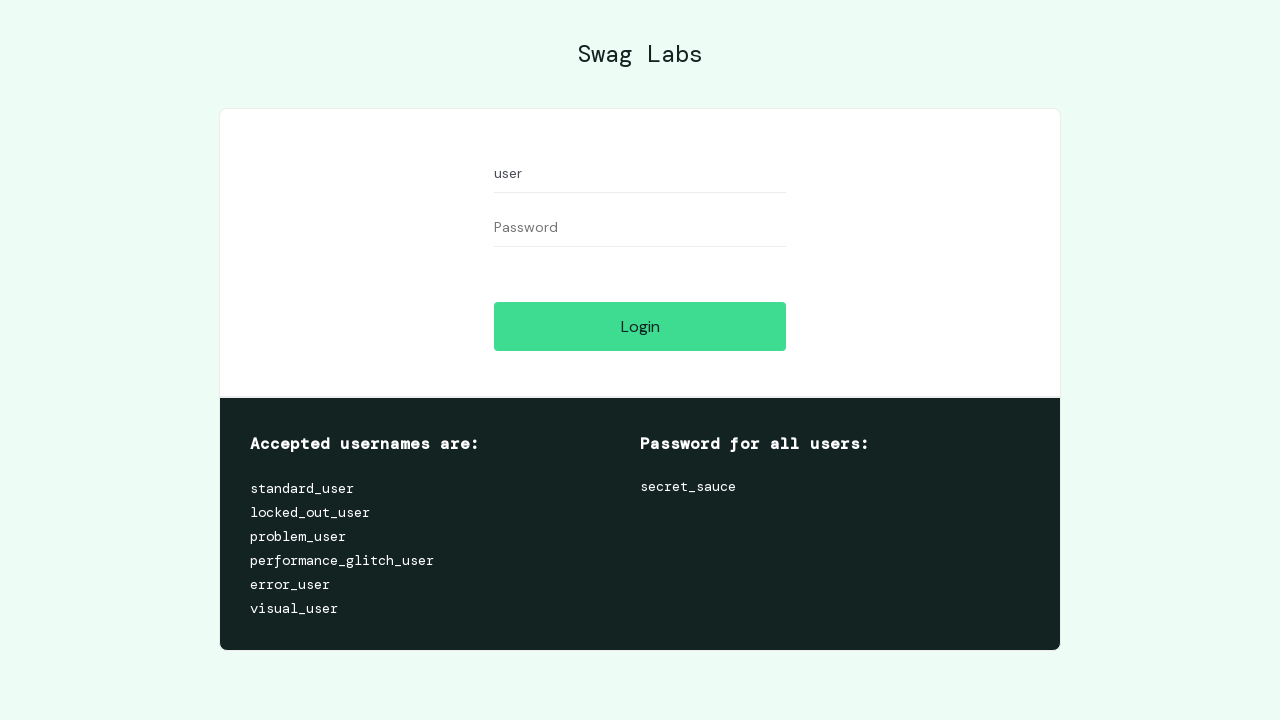

Filled password field with '123' on #password
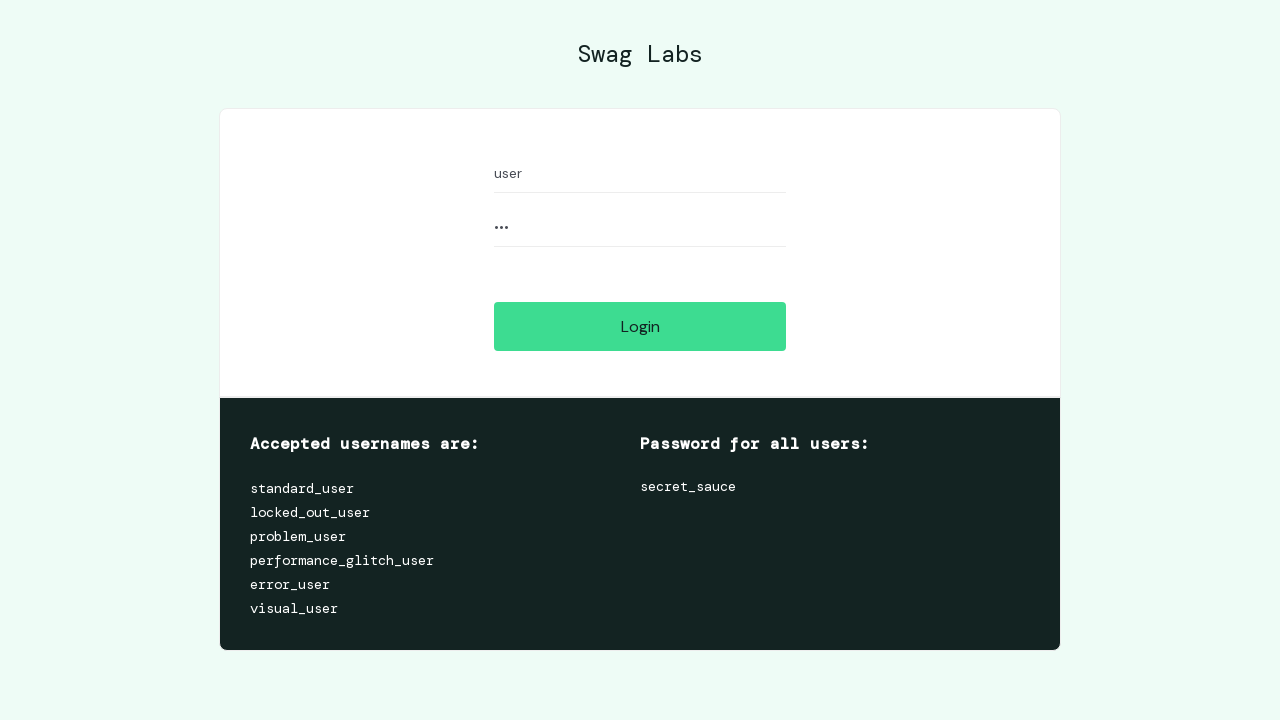

Clicked login button with wrong credentials (user/123) at (640, 326) on #login-button
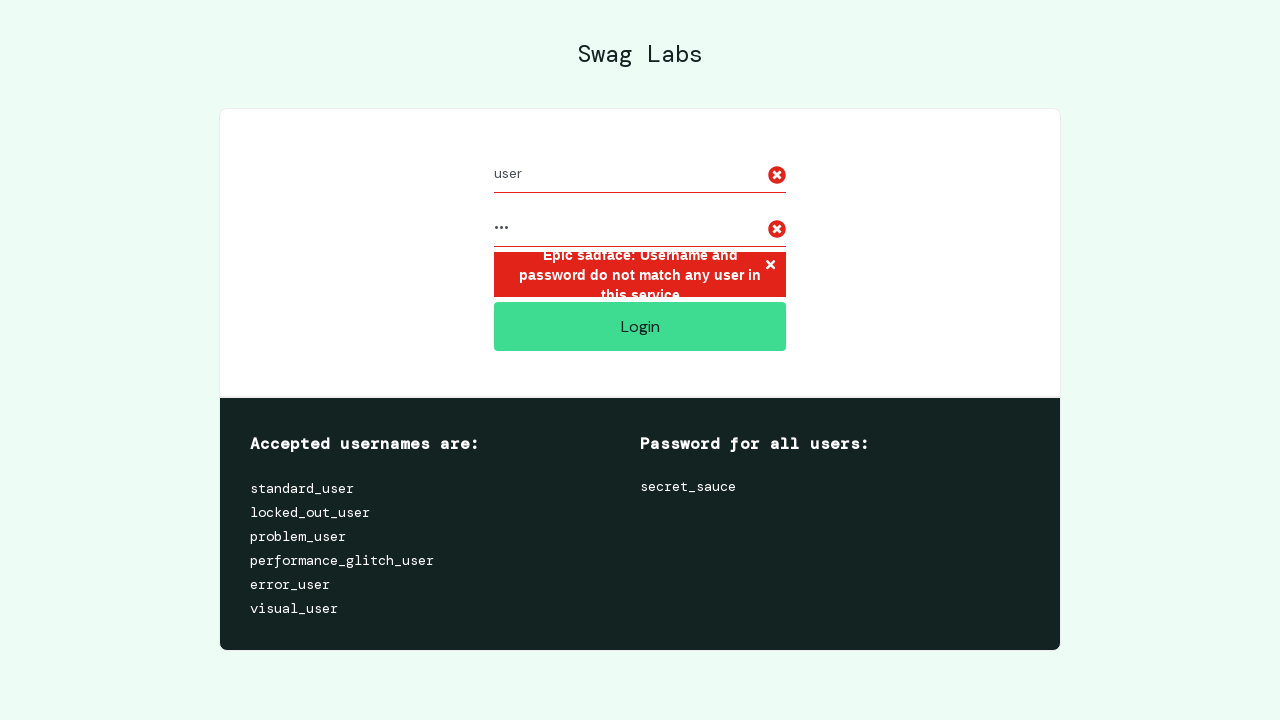

Error message appeared
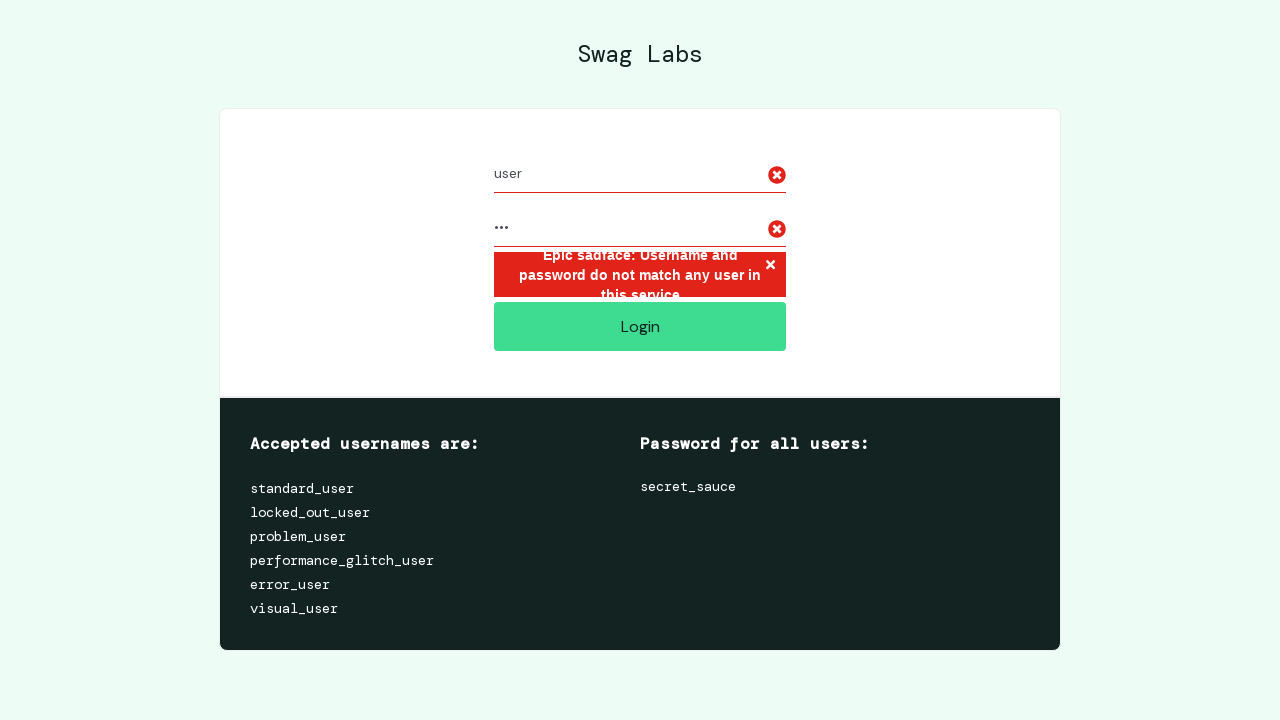

Retrieved error message: Epic sadface: Username and password do not match any user in this service
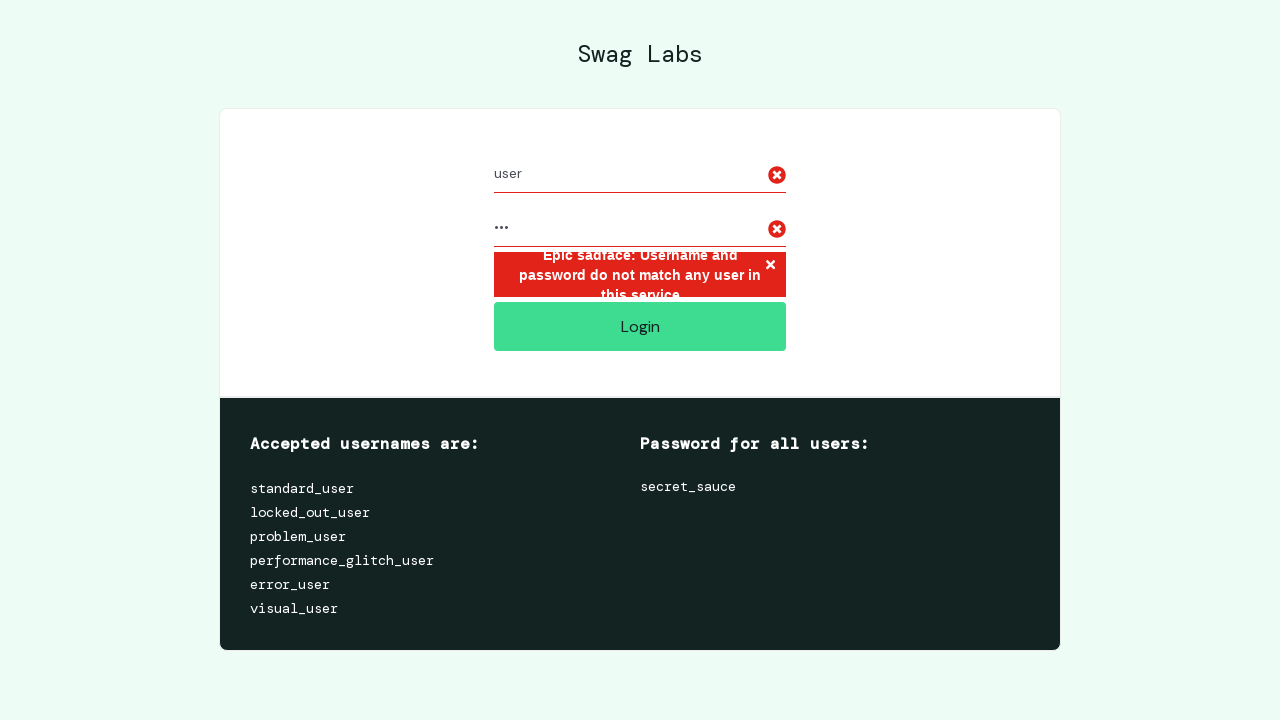

Verified error message 'Username and password do not match' displayed
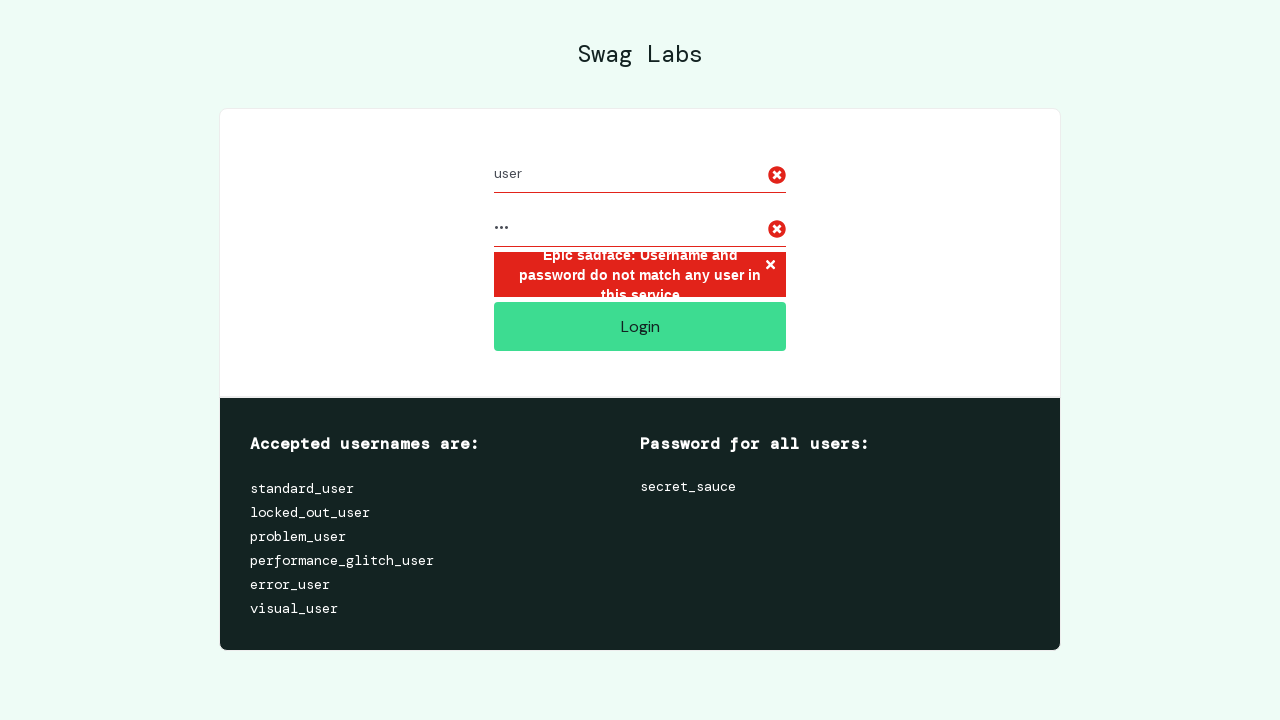

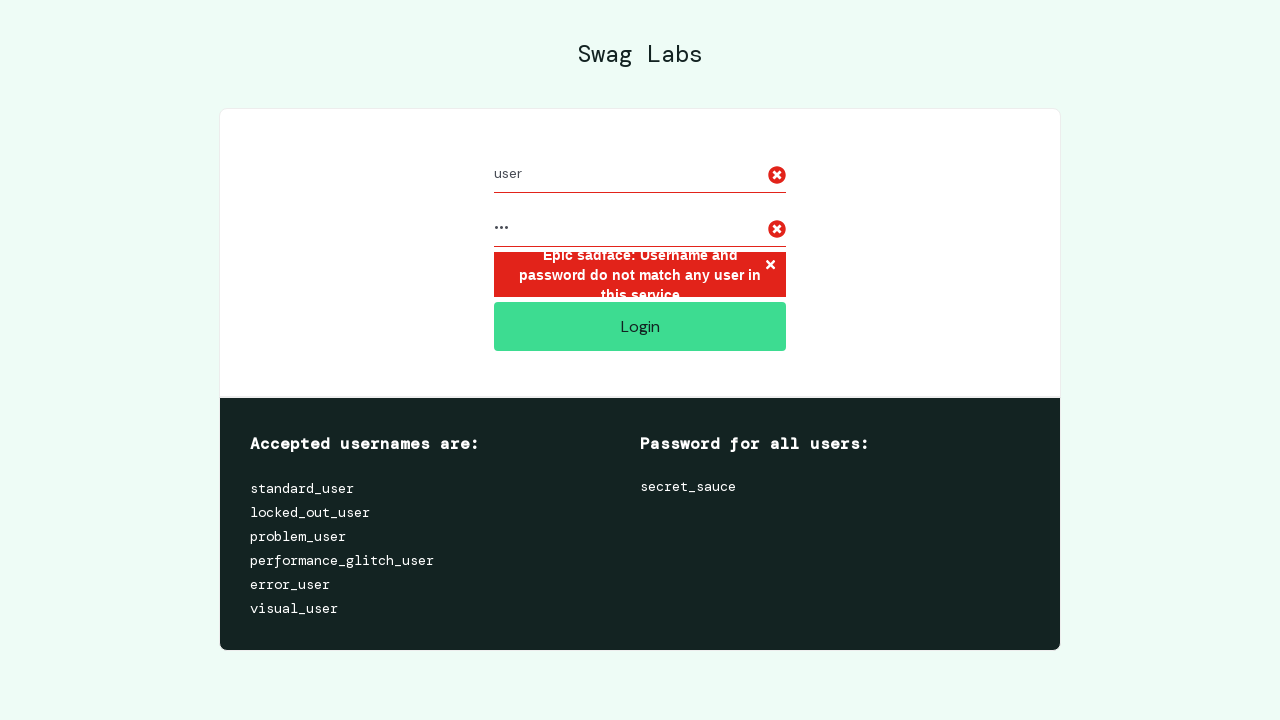